Tests floating menu by scrolling the page and verifying the menu stays visible

Starting URL: https://the-internet.herokuapp.com/floating_menu

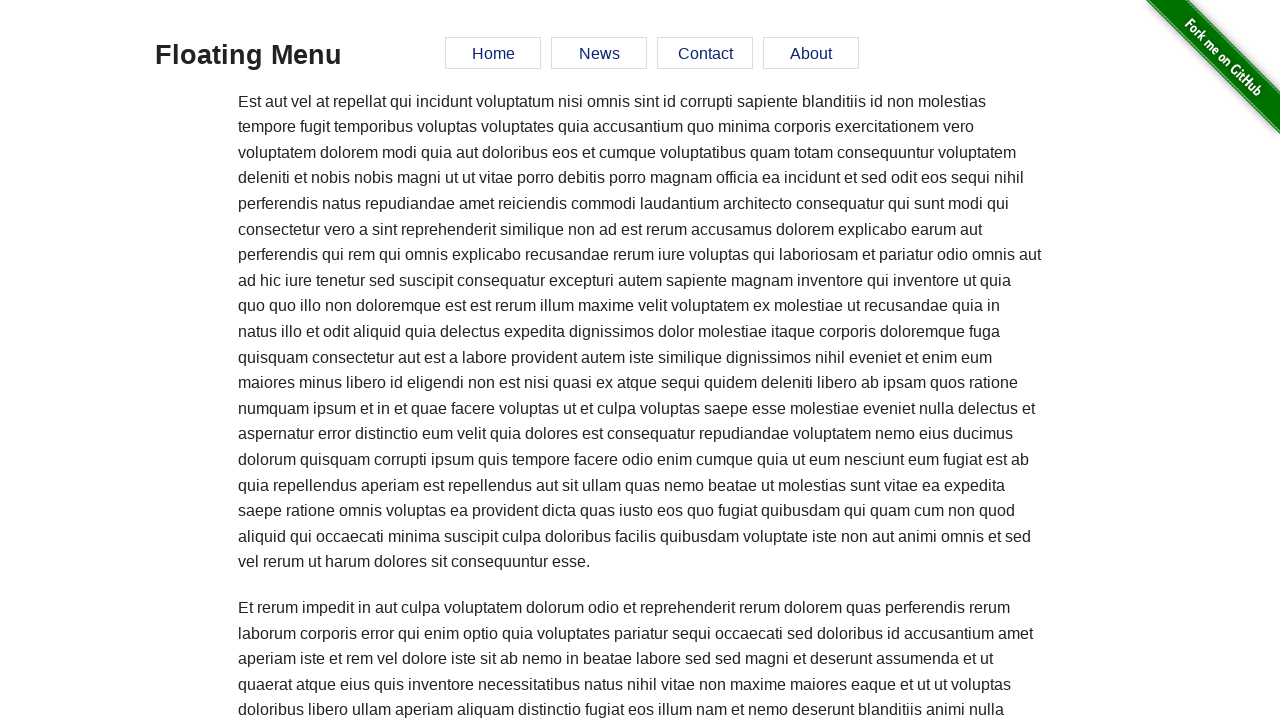

Scrolled page down by 4275 pixels
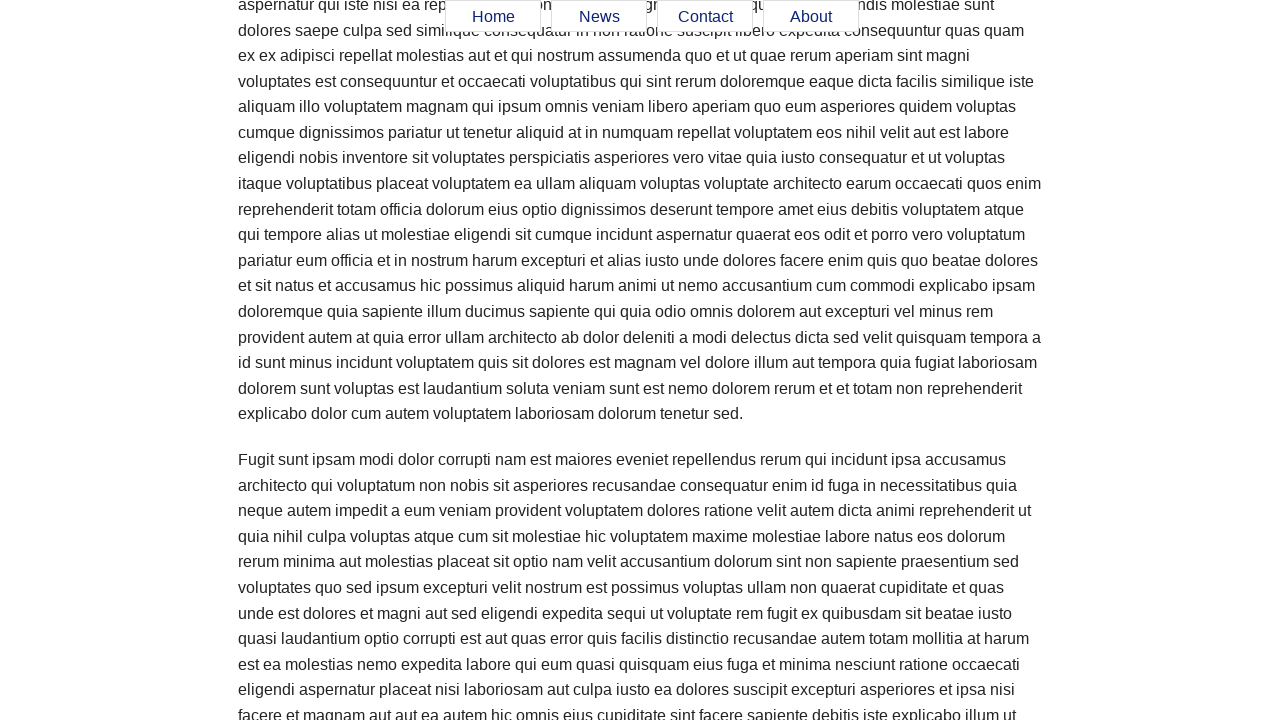

Verified floating menu is still visible after scrolling
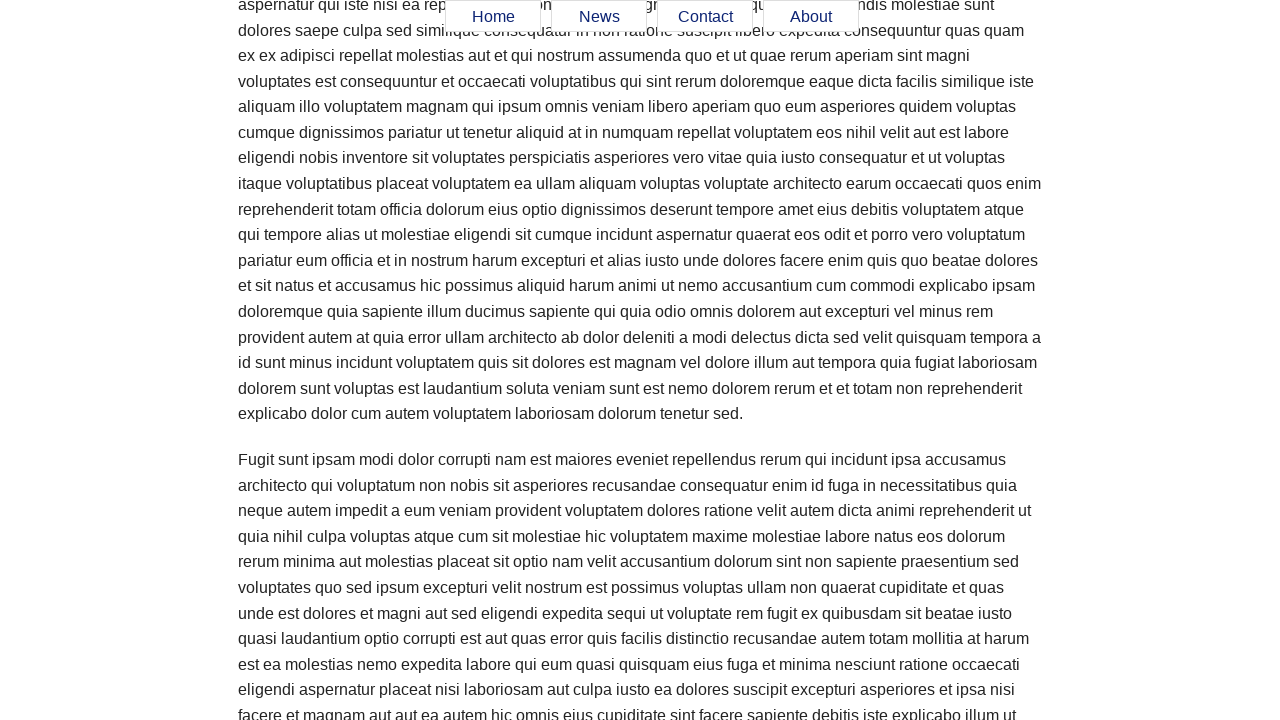

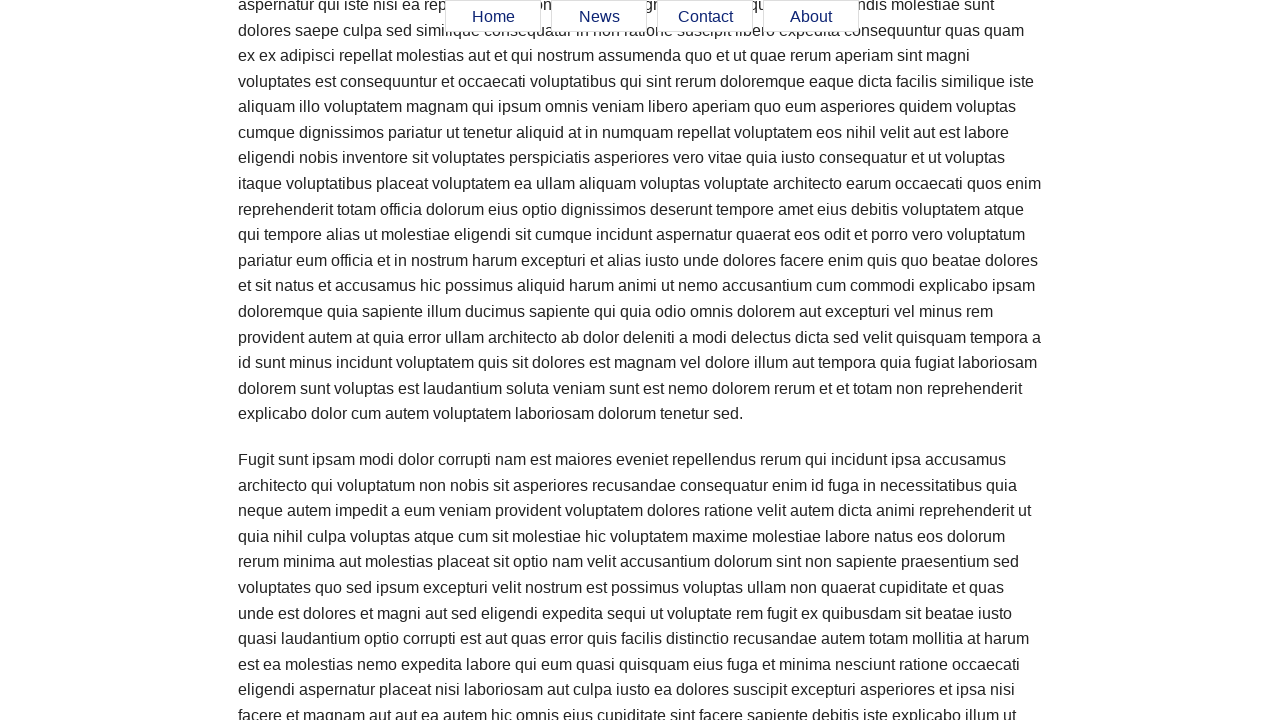